Tests that searching with partial text "Ca" returns multiple matching products

Starting URL: https://rahulshettyacademy.com/seleniumPractise/#/

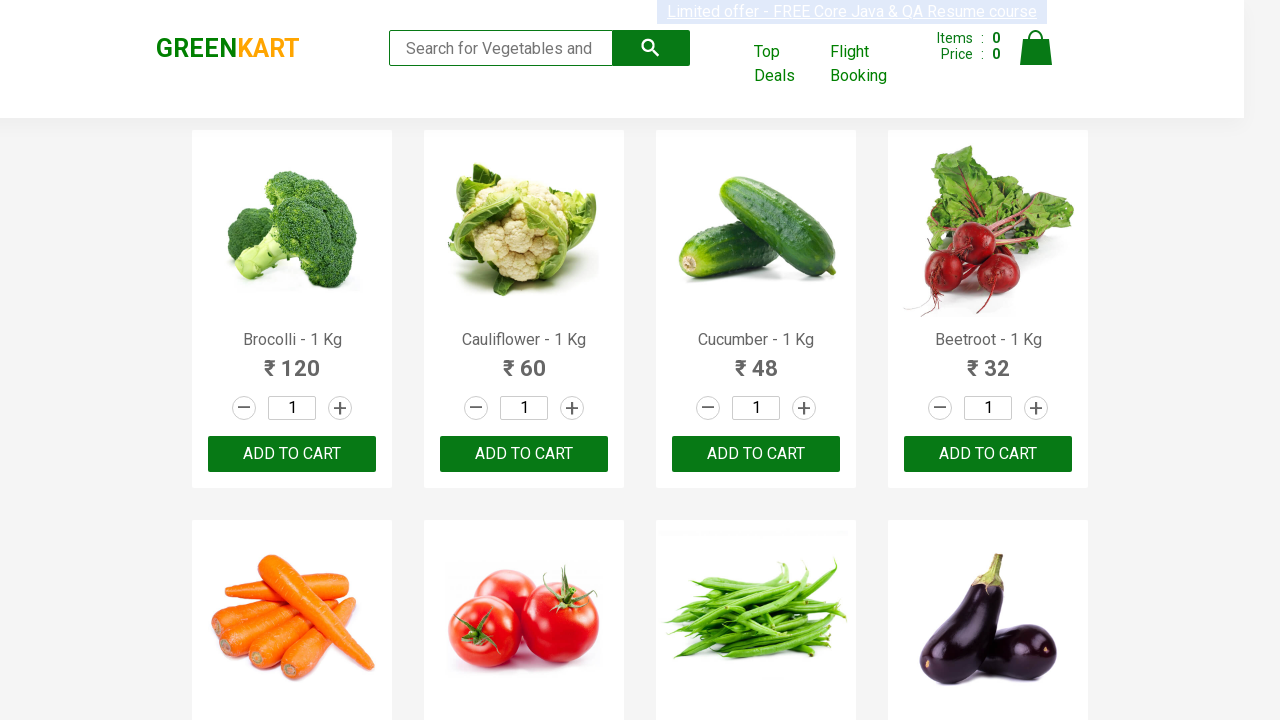

Filled search field with 'Ca' to find products with matching characters on .search-keyword
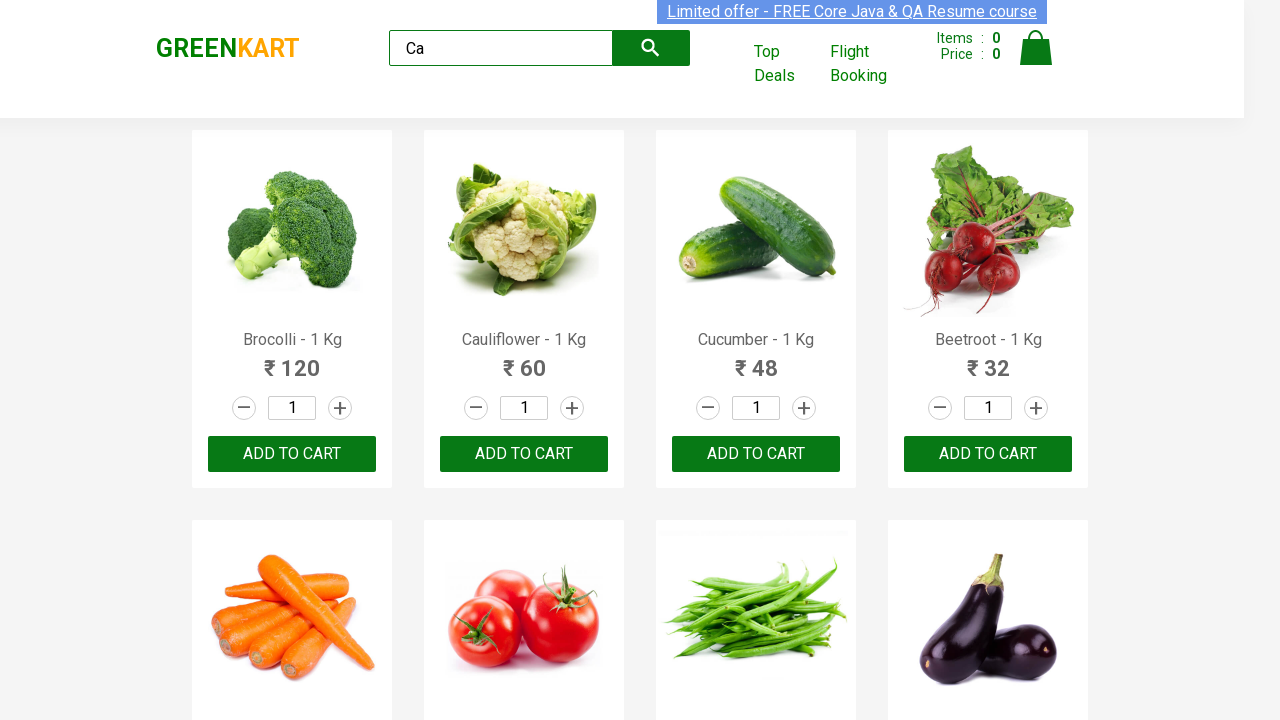

Waited for products to load after searching for 'Ca'
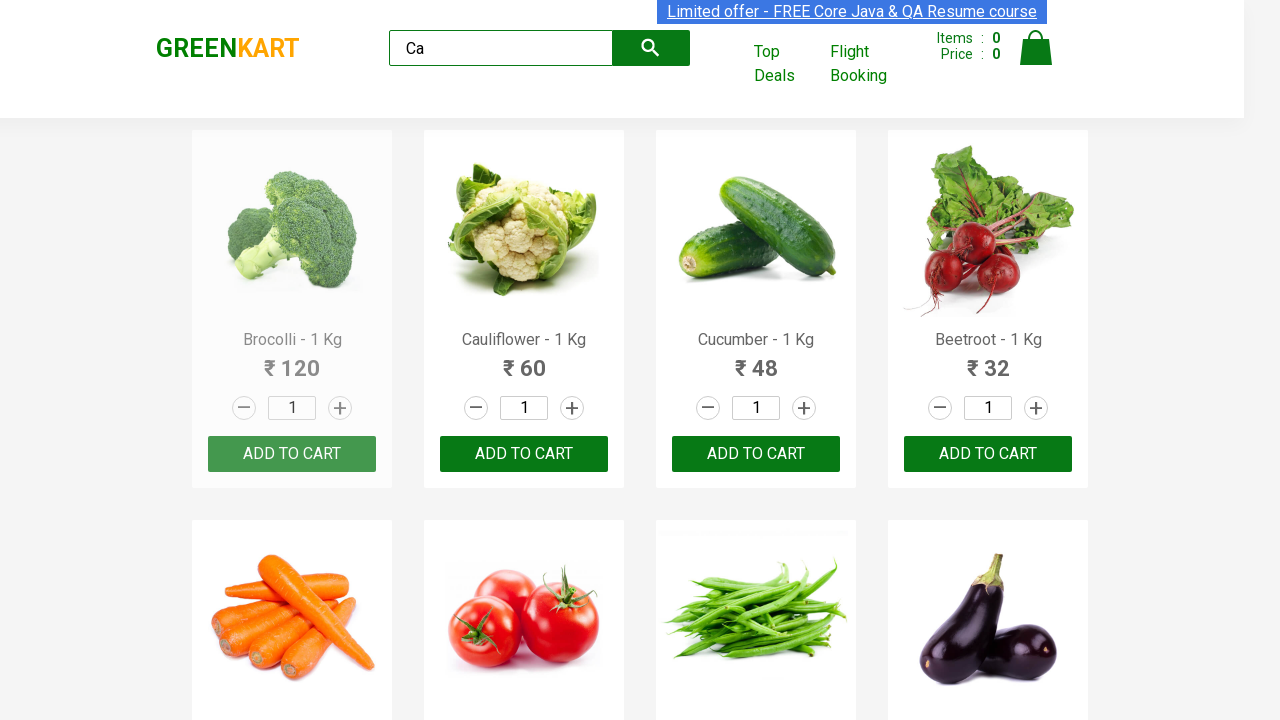

Located all product elements on the page
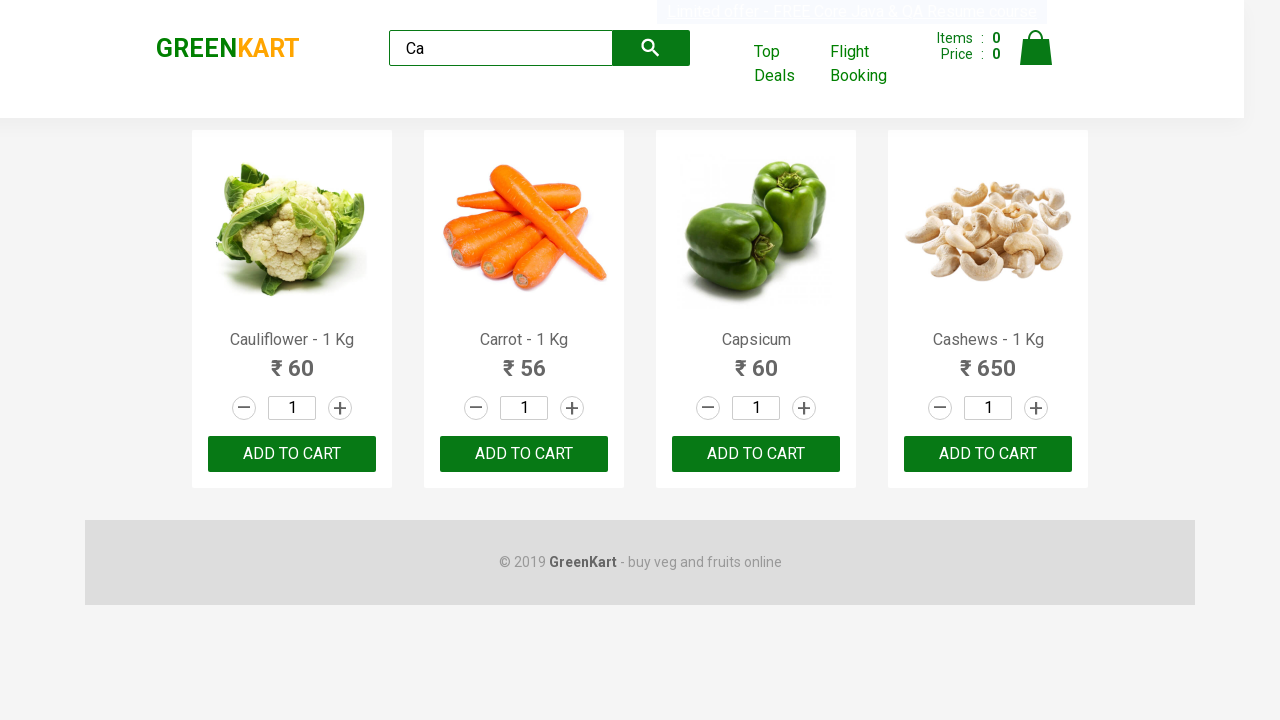

Verified that multiple products are displayed - found 4 products matching 'Ca'
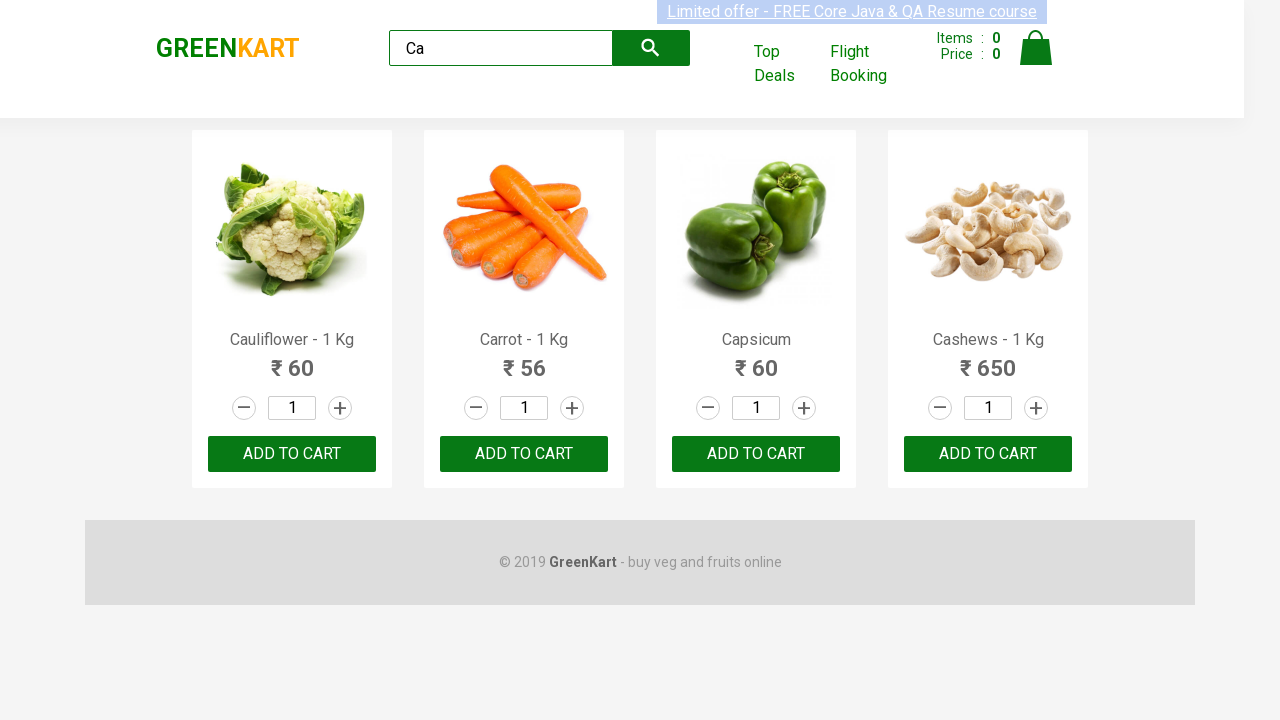

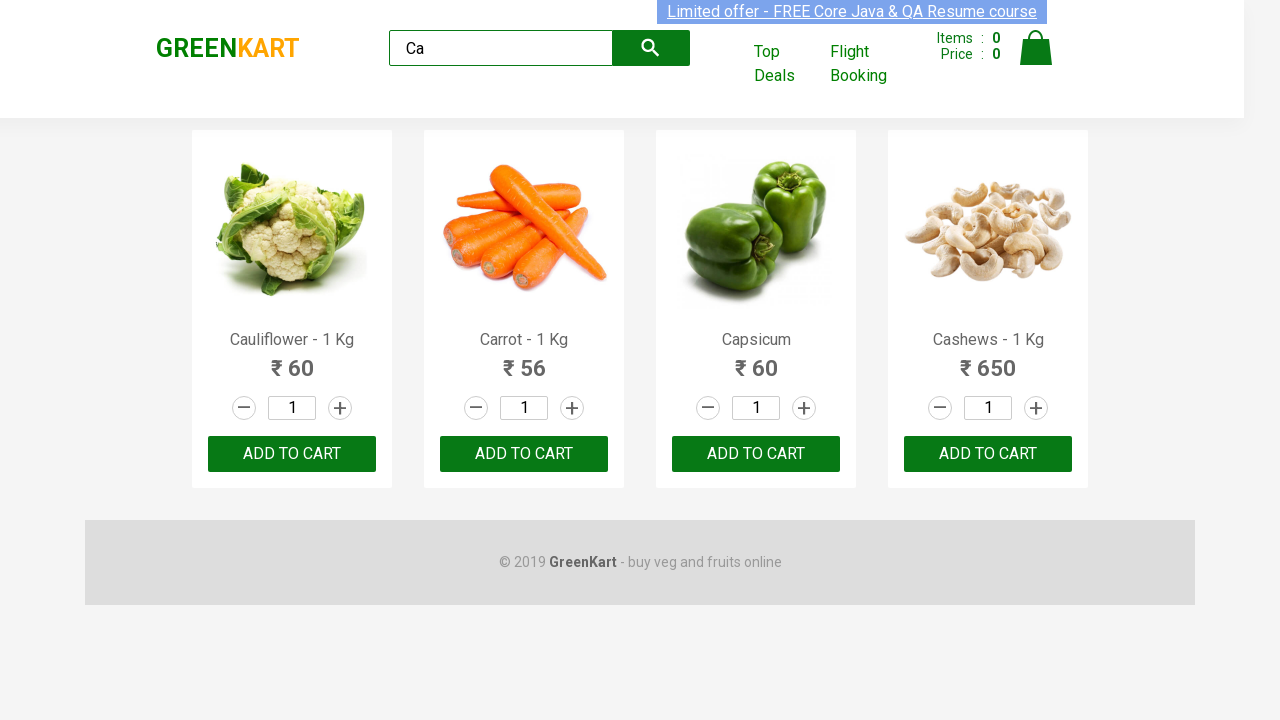